Navigates to Hepsiburada (Turkish e-commerce site) homepage and verifies the page loads successfully

Starting URL: https://www.hepsiburada.com

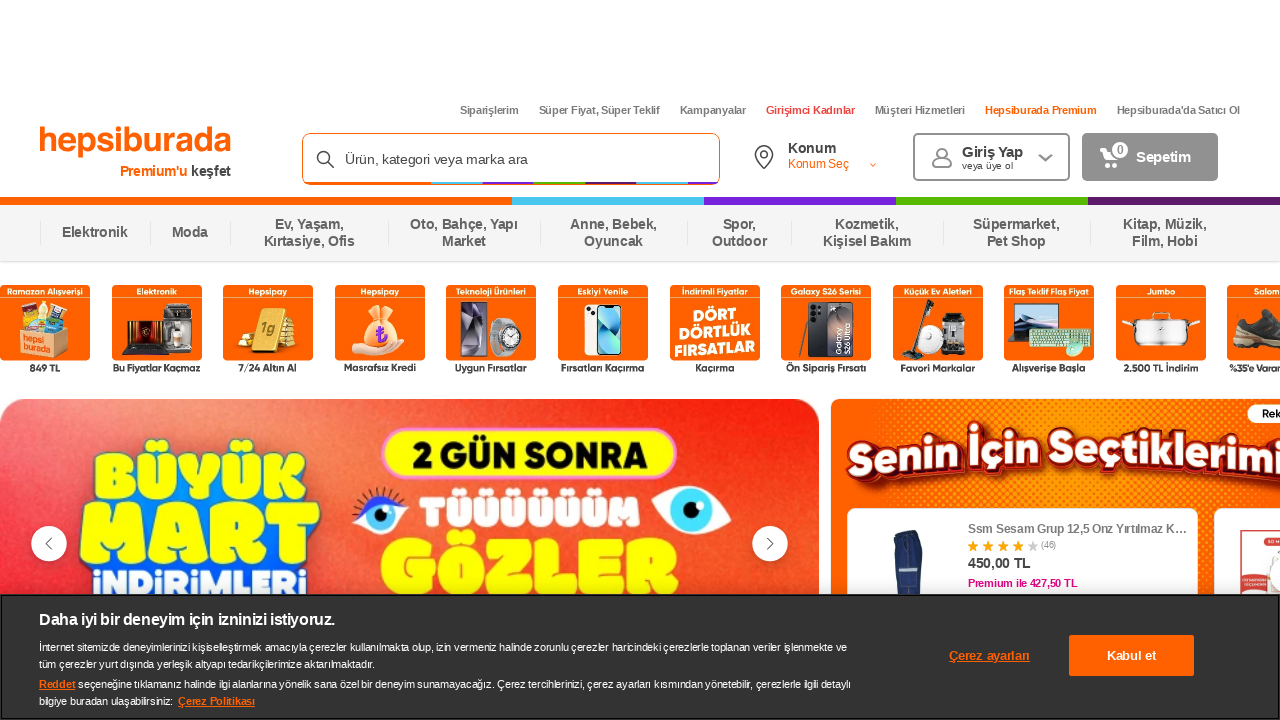

Waited for Hepsiburada homepage to reach domcontentloaded state
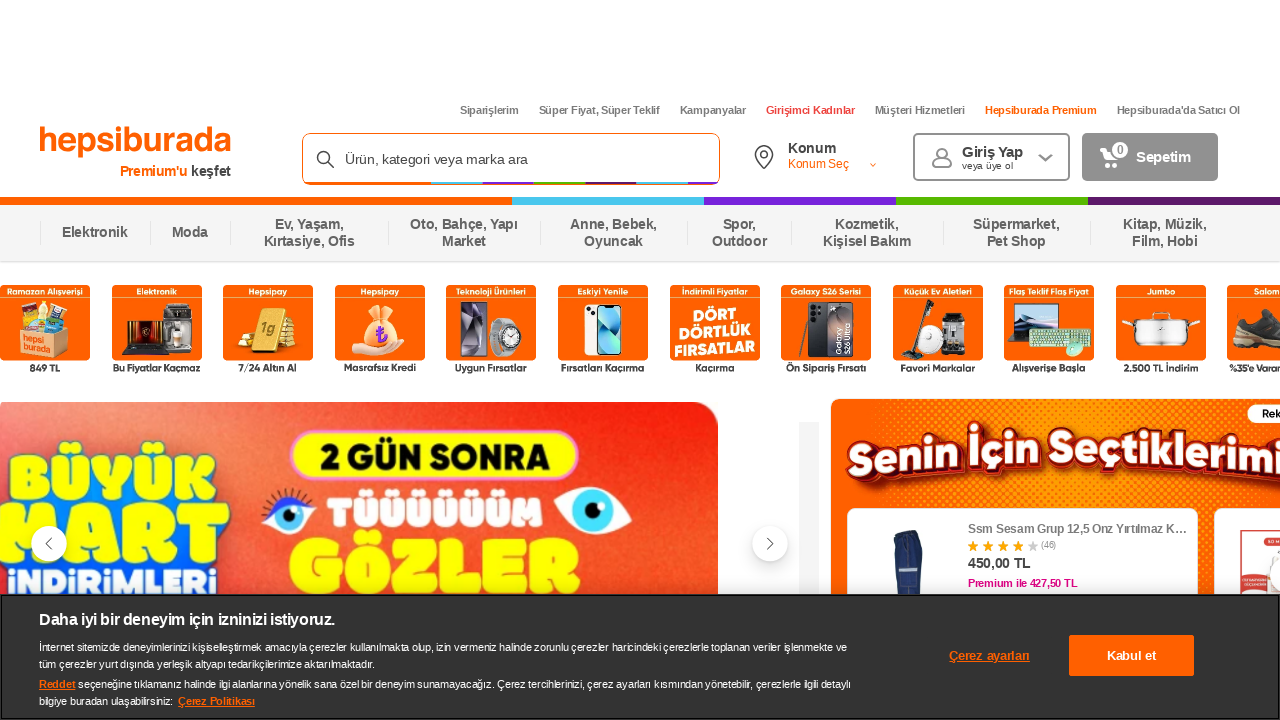

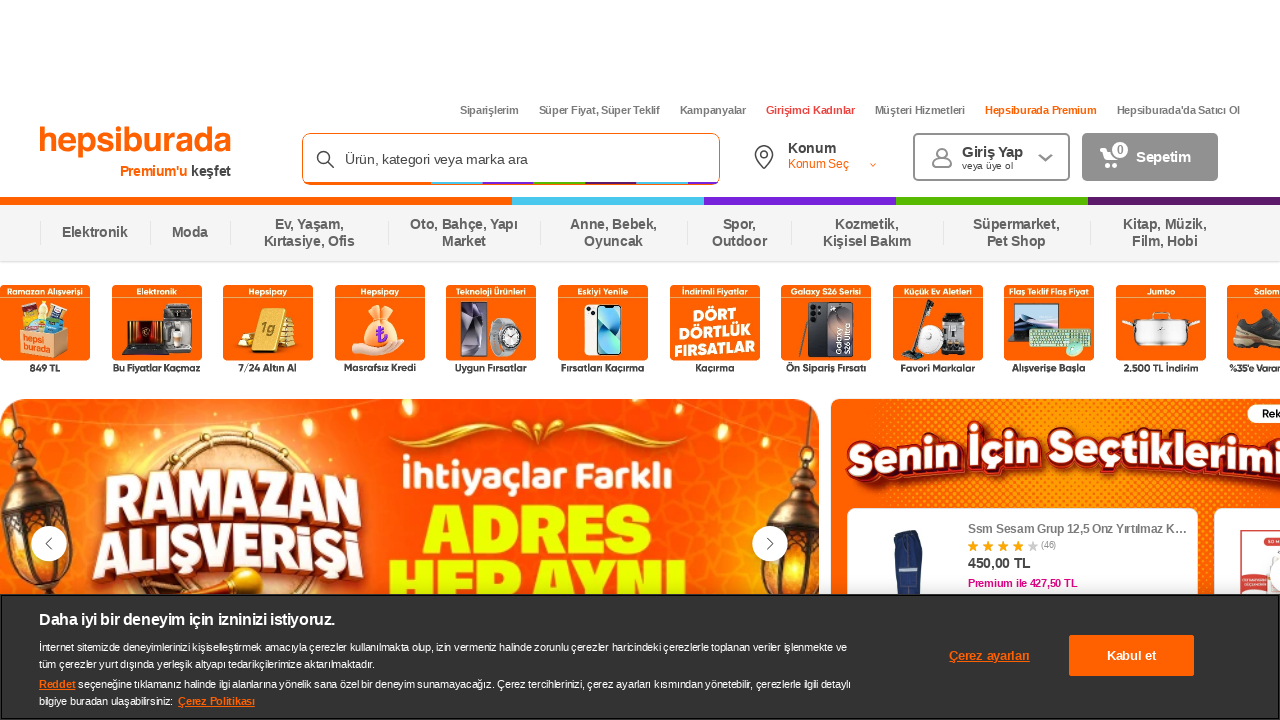